Tests a page with dynamically loading images by waiting for at least 3 images to load and verifying the third image has a valid src attribute

Starting URL: https://bonigarcia.dev/selenium-webdriver-java/loading-images.html

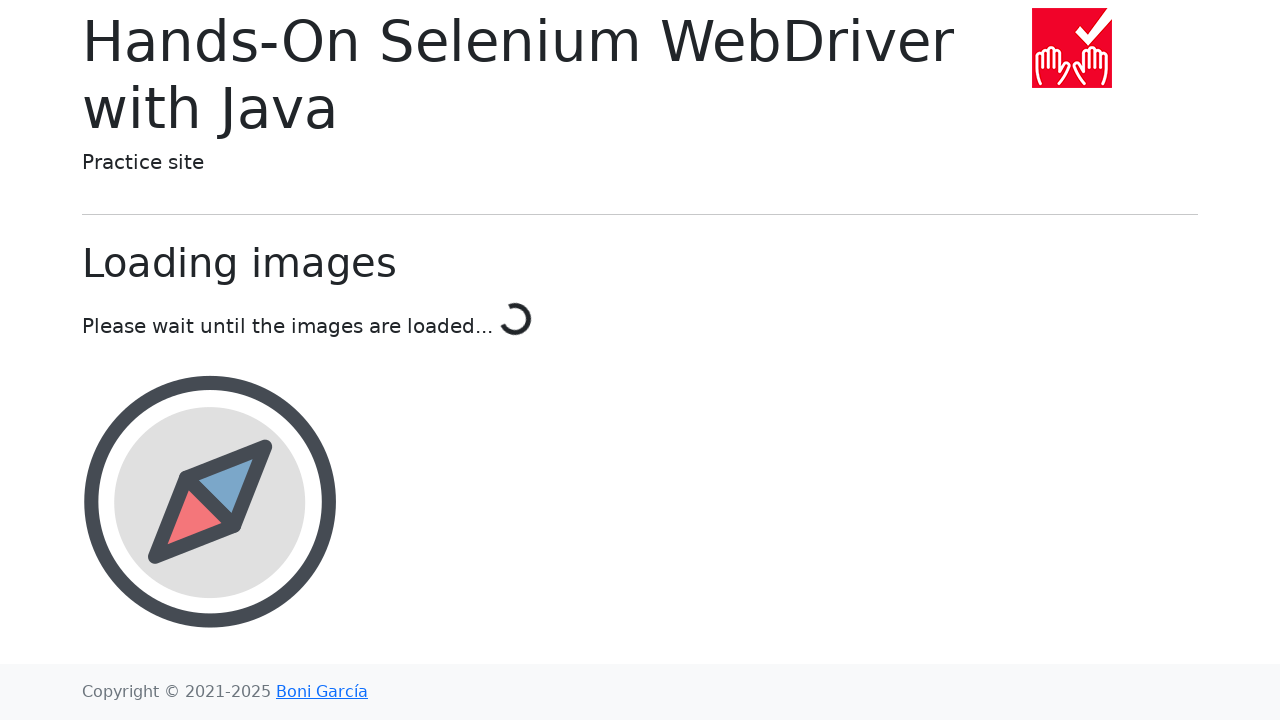

Navigated to loading images test page
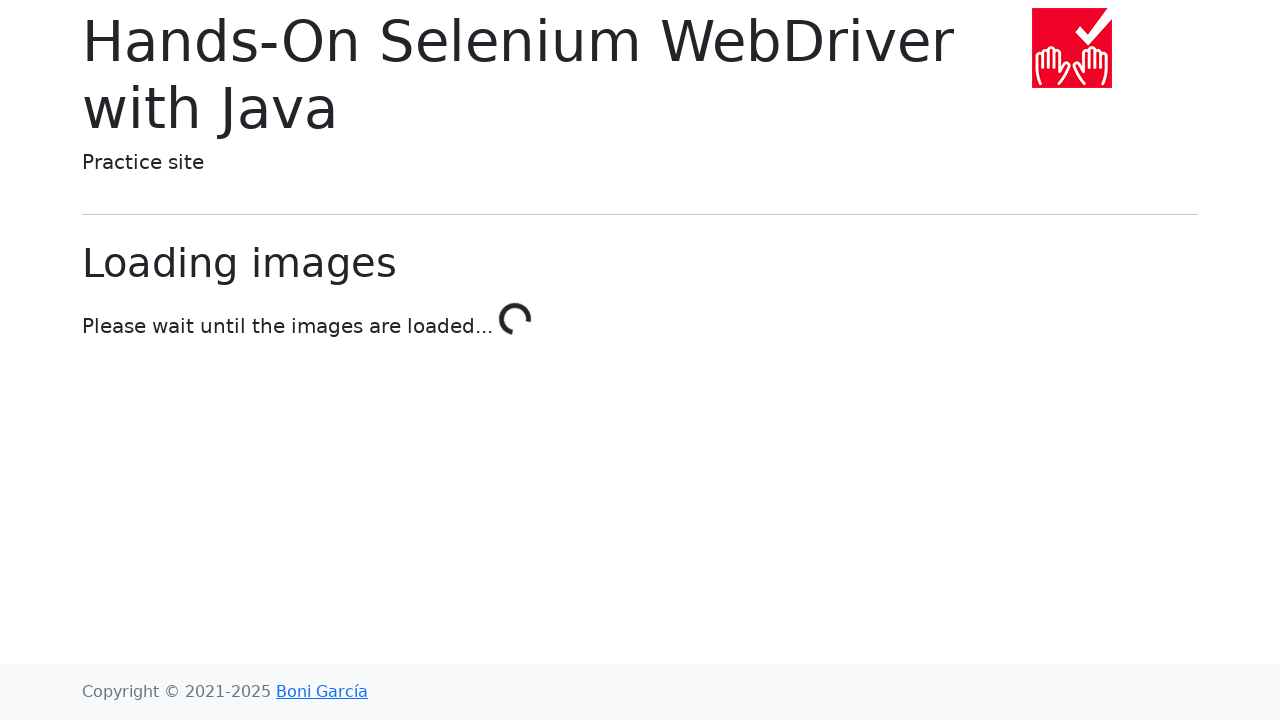

Waited for at least 3 images to load on the page
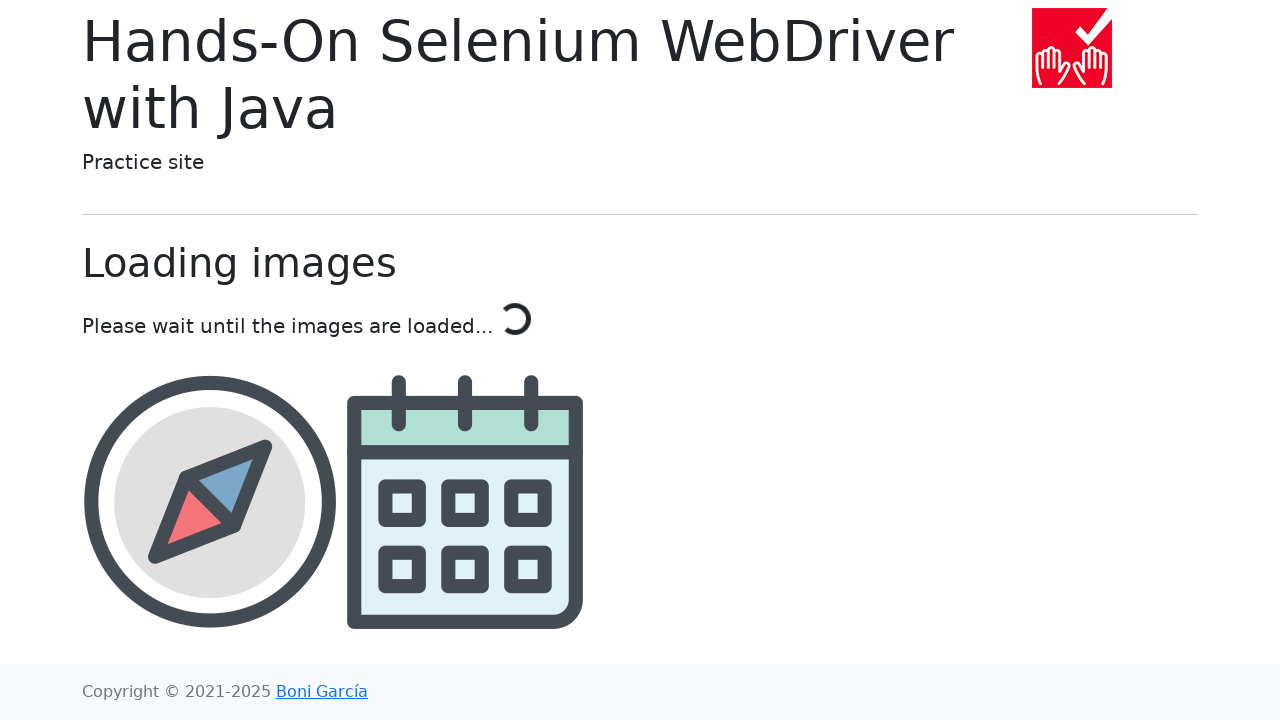

Located all image elements on the page
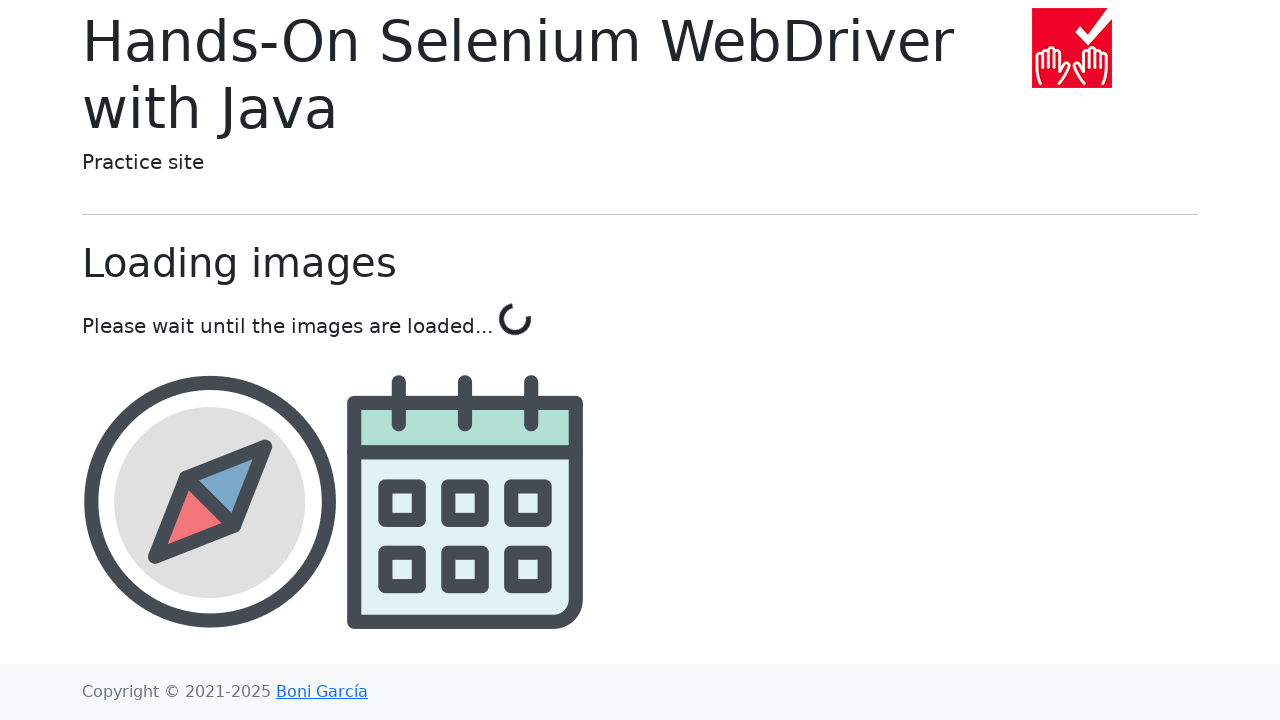

Waited for third image to have a valid src attribute
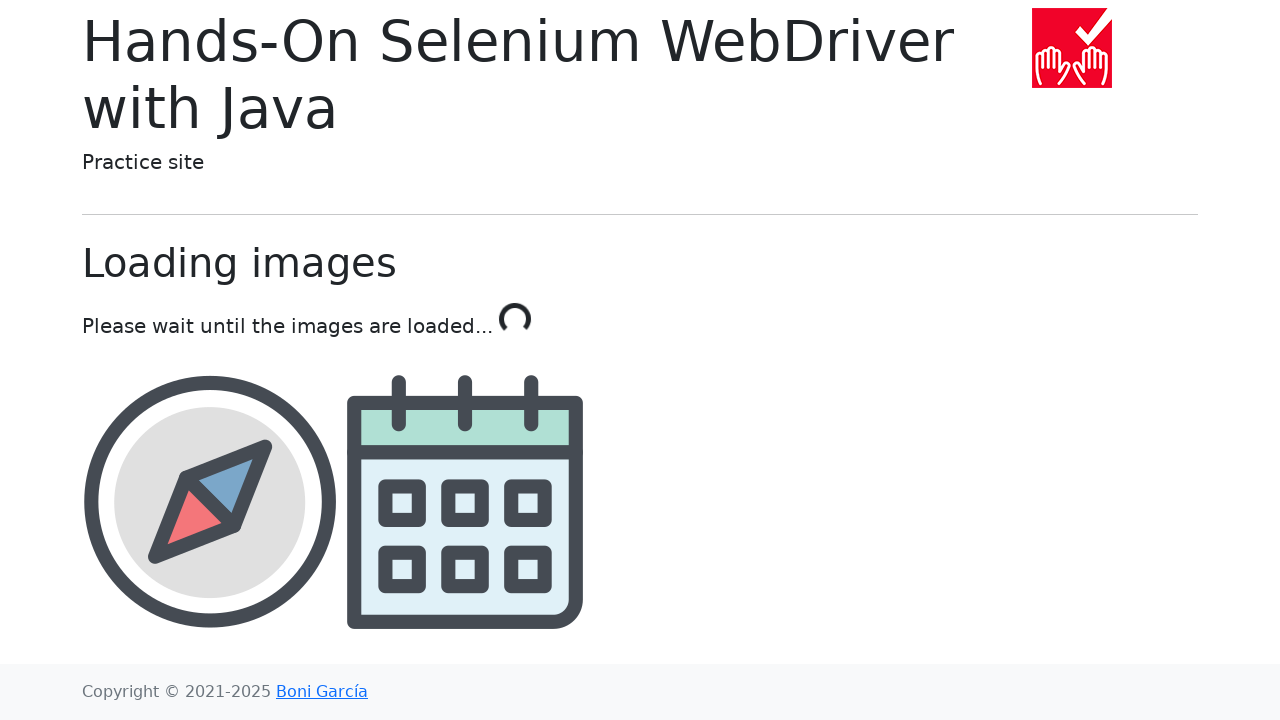

Verified third image is visible
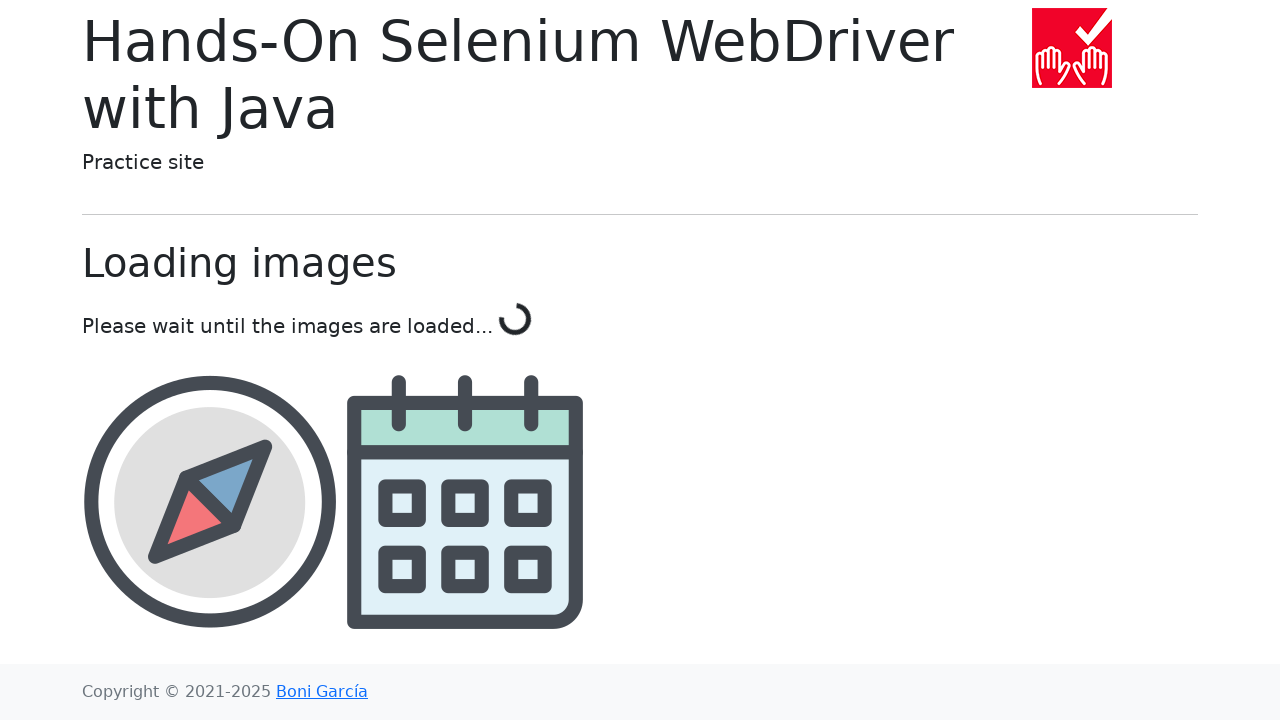

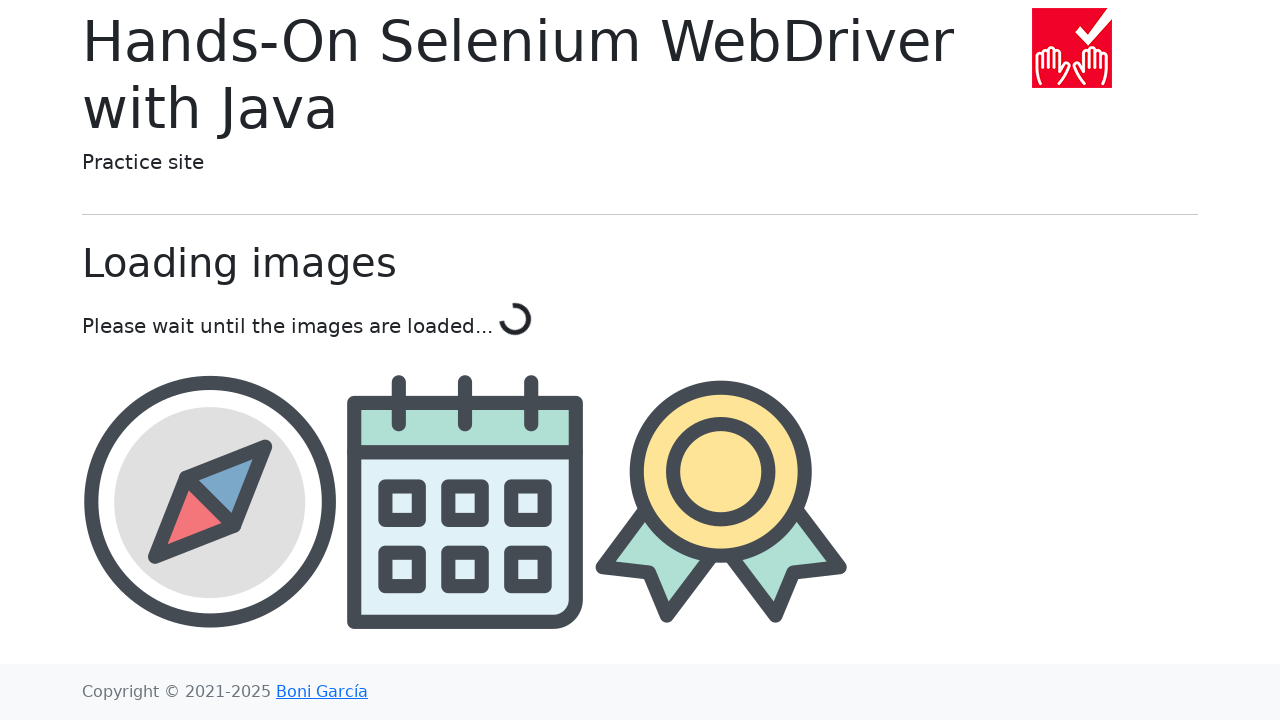